Tests that entered text is trimmed when editing a todo item

Starting URL: https://demo.playwright.dev/todomvc

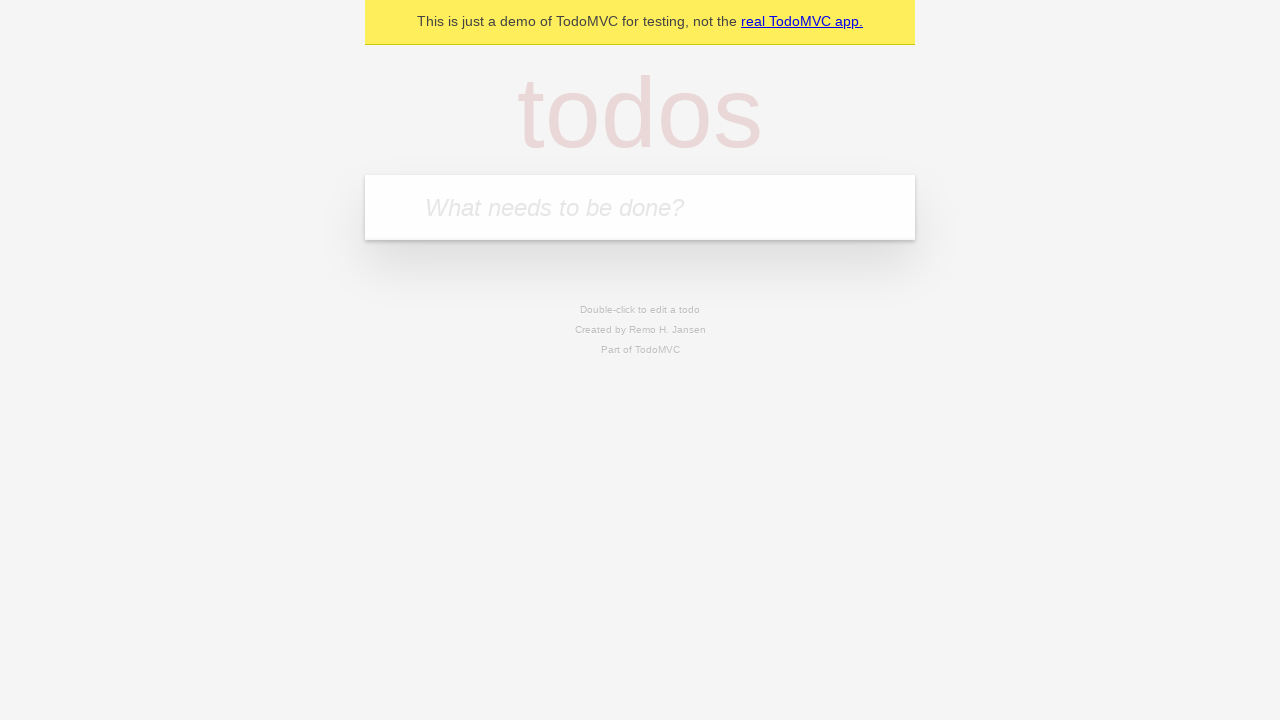

Located the 'What needs to be done?' input field
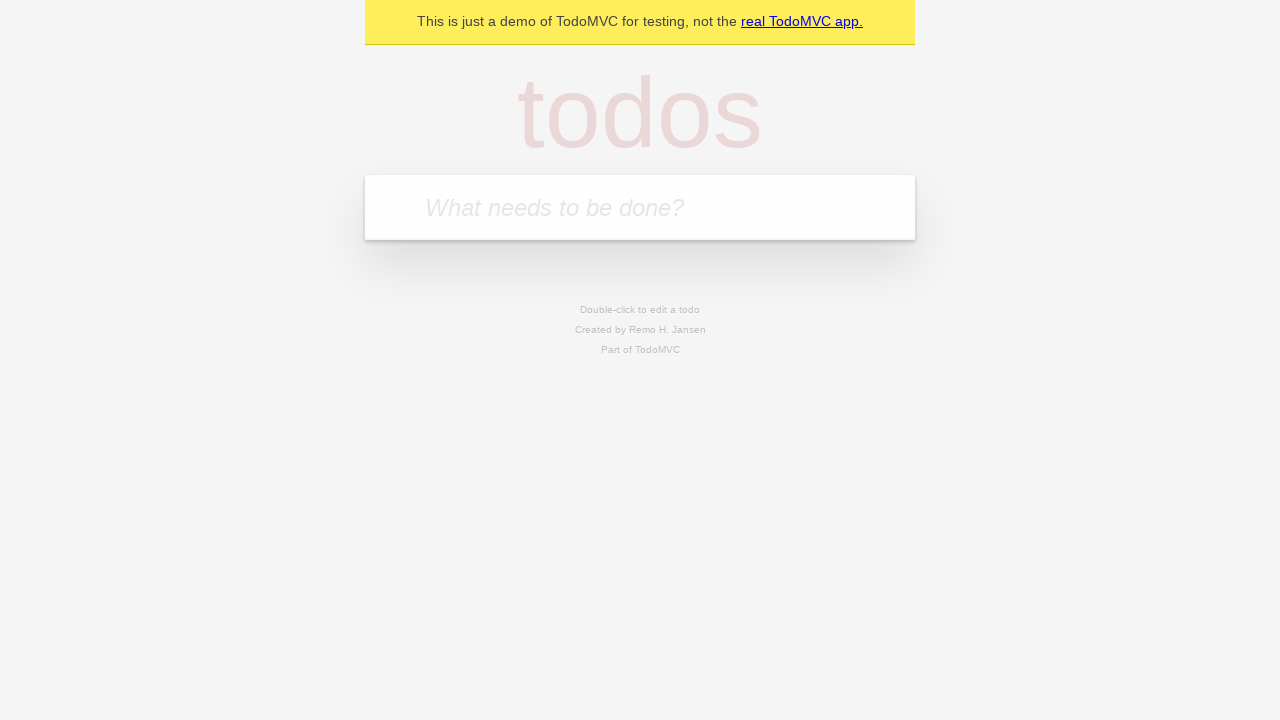

Filled todo input with 'buy some cheese' on internal:attr=[placeholder="What needs to be done?"i]
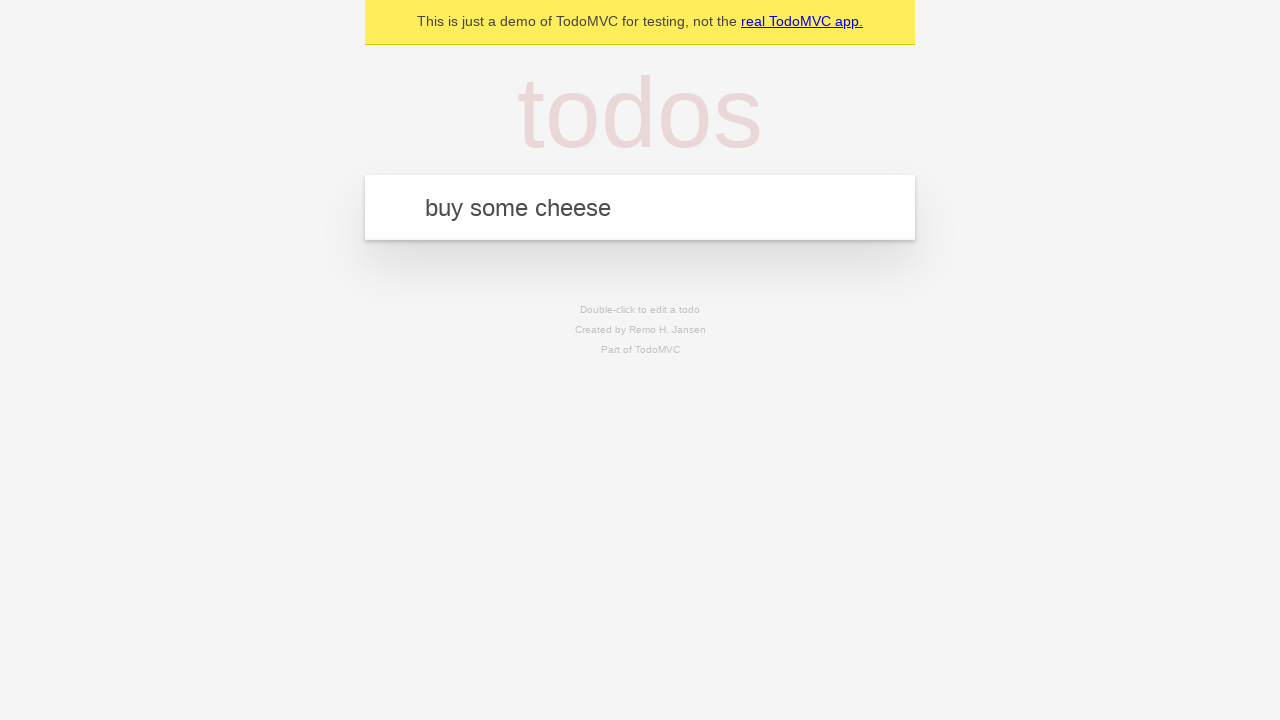

Pressed Enter to add todo item 'buy some cheese' on internal:attr=[placeholder="What needs to be done?"i]
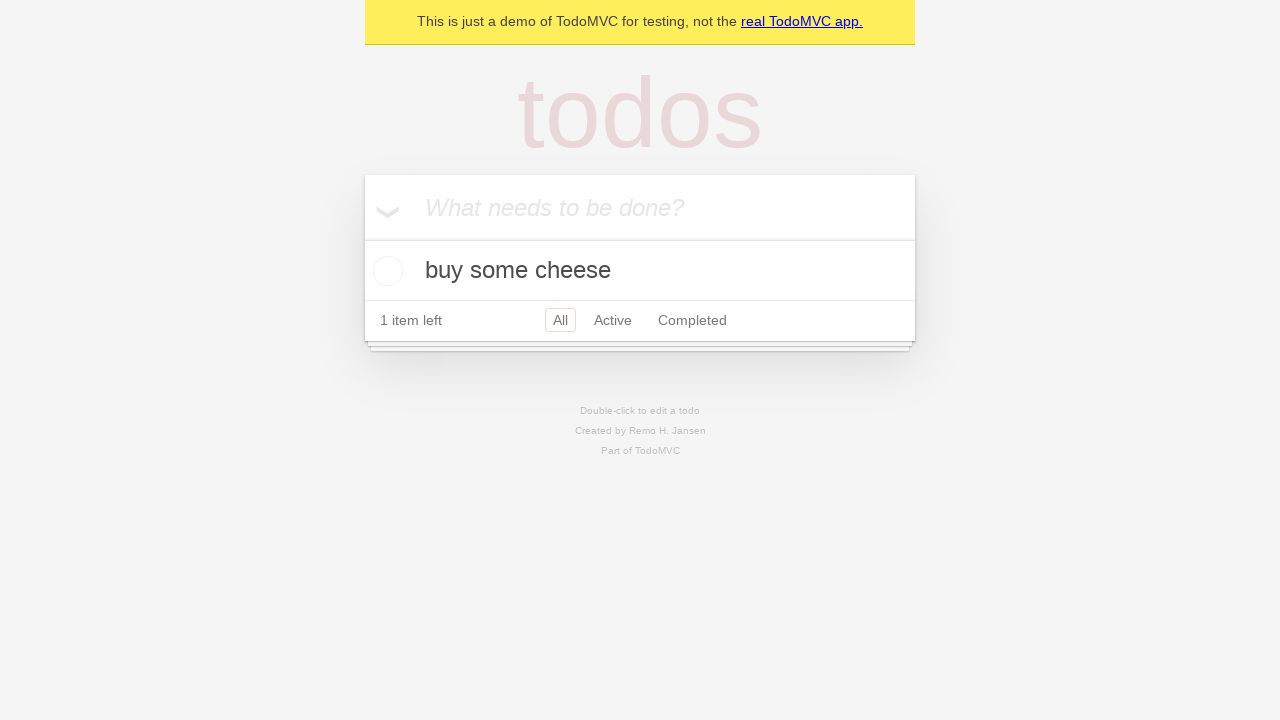

Filled todo input with 'feed the cat' on internal:attr=[placeholder="What needs to be done?"i]
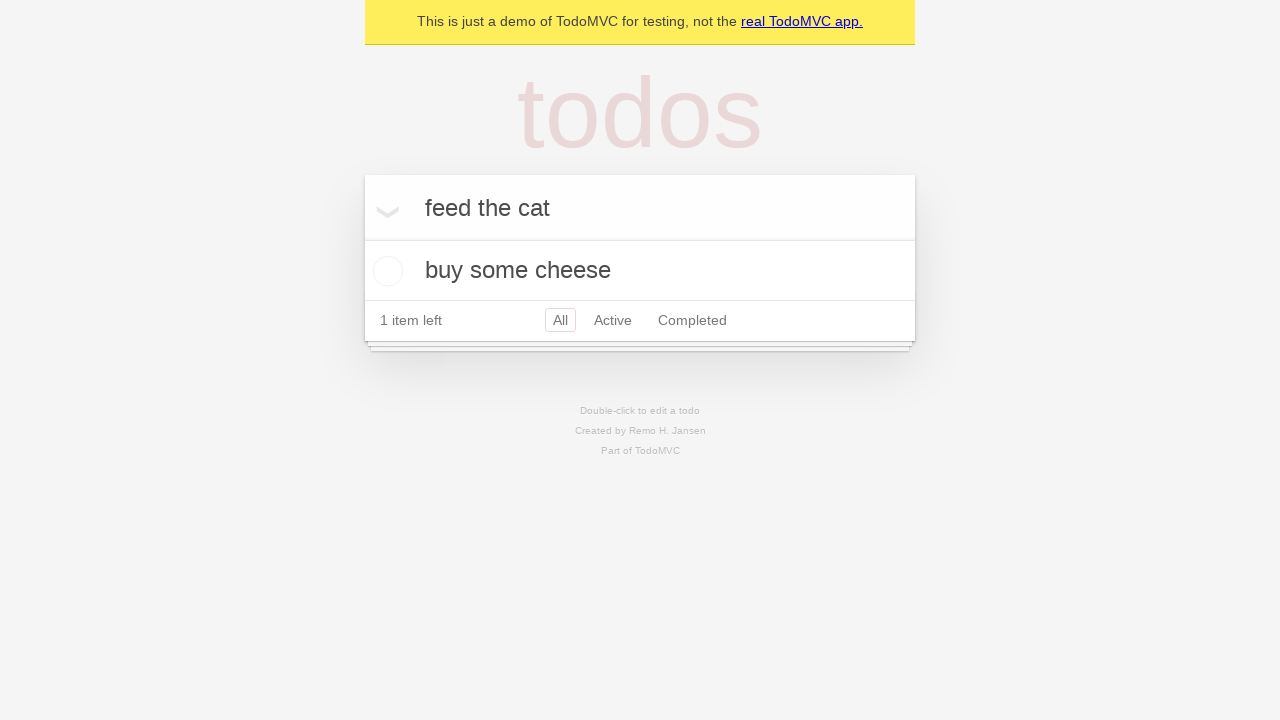

Pressed Enter to add todo item 'feed the cat' on internal:attr=[placeholder="What needs to be done?"i]
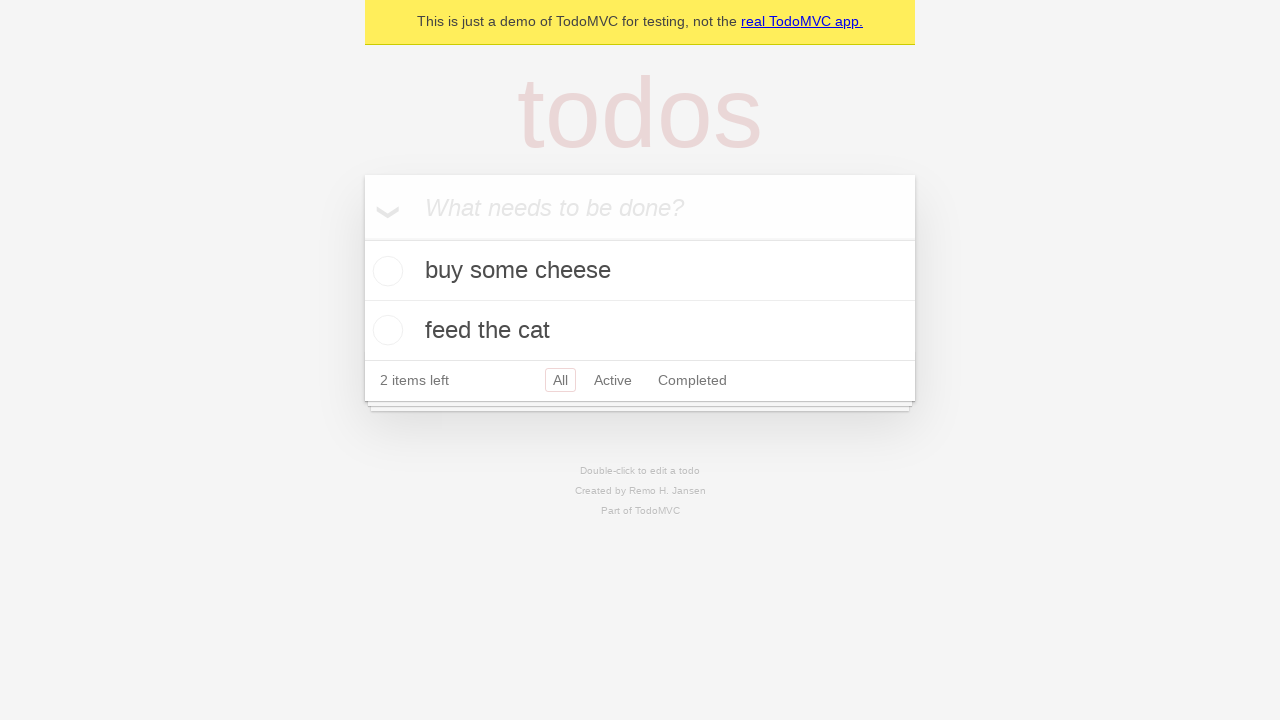

Filled todo input with 'book a doctors appointment' on internal:attr=[placeholder="What needs to be done?"i]
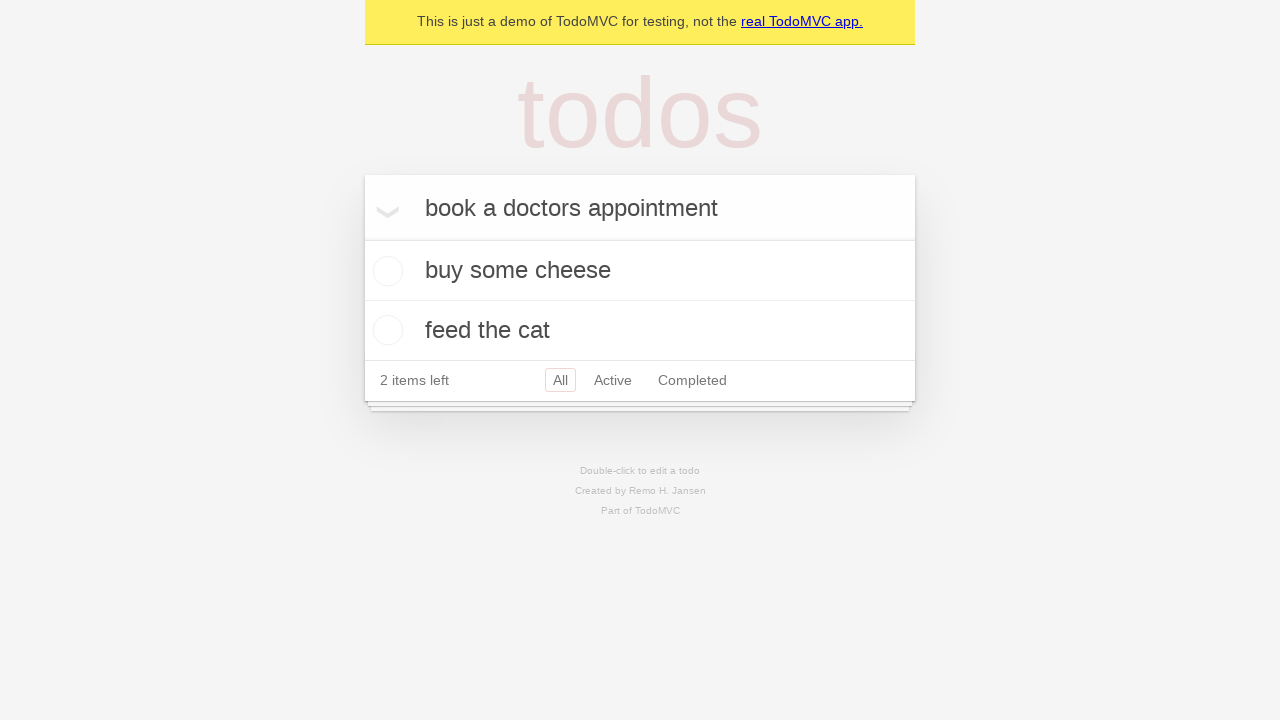

Pressed Enter to add todo item 'book a doctors appointment' on internal:attr=[placeholder="What needs to be done?"i]
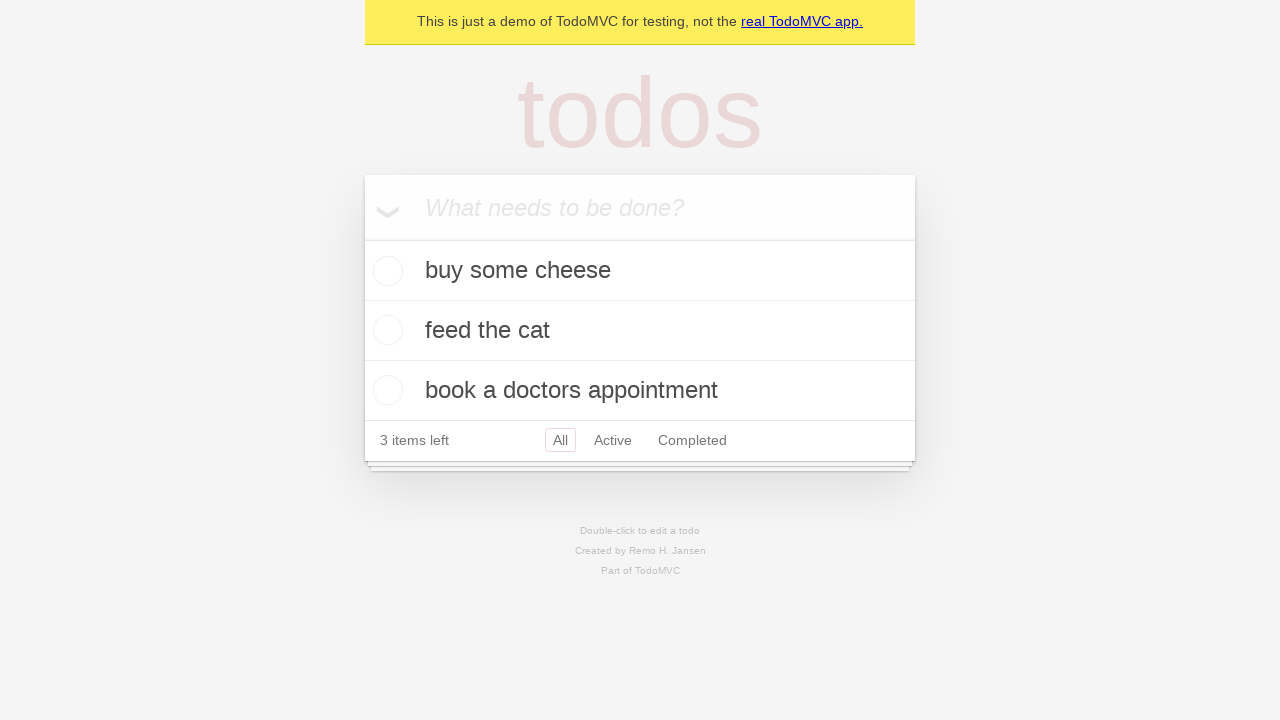

Located all todo items by test id
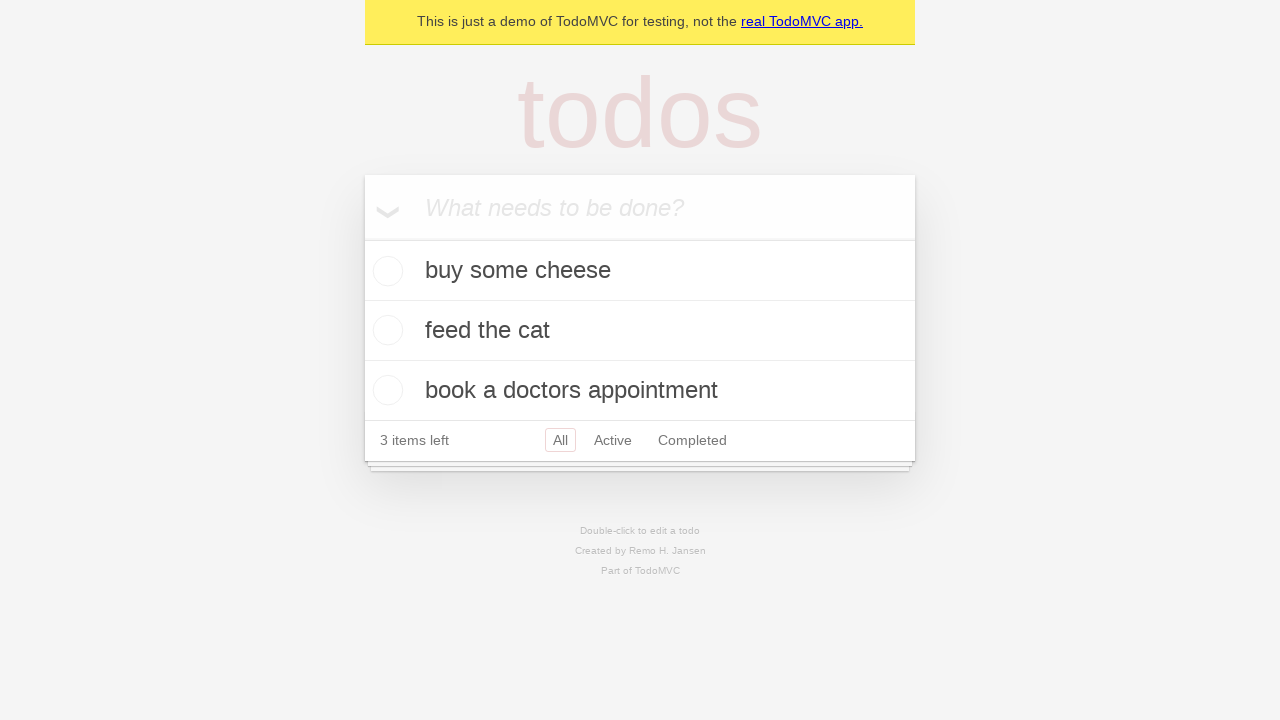

Double-clicked the second todo item to enter edit mode at (640, 331) on internal:testid=[data-testid="todo-item"s] >> nth=1
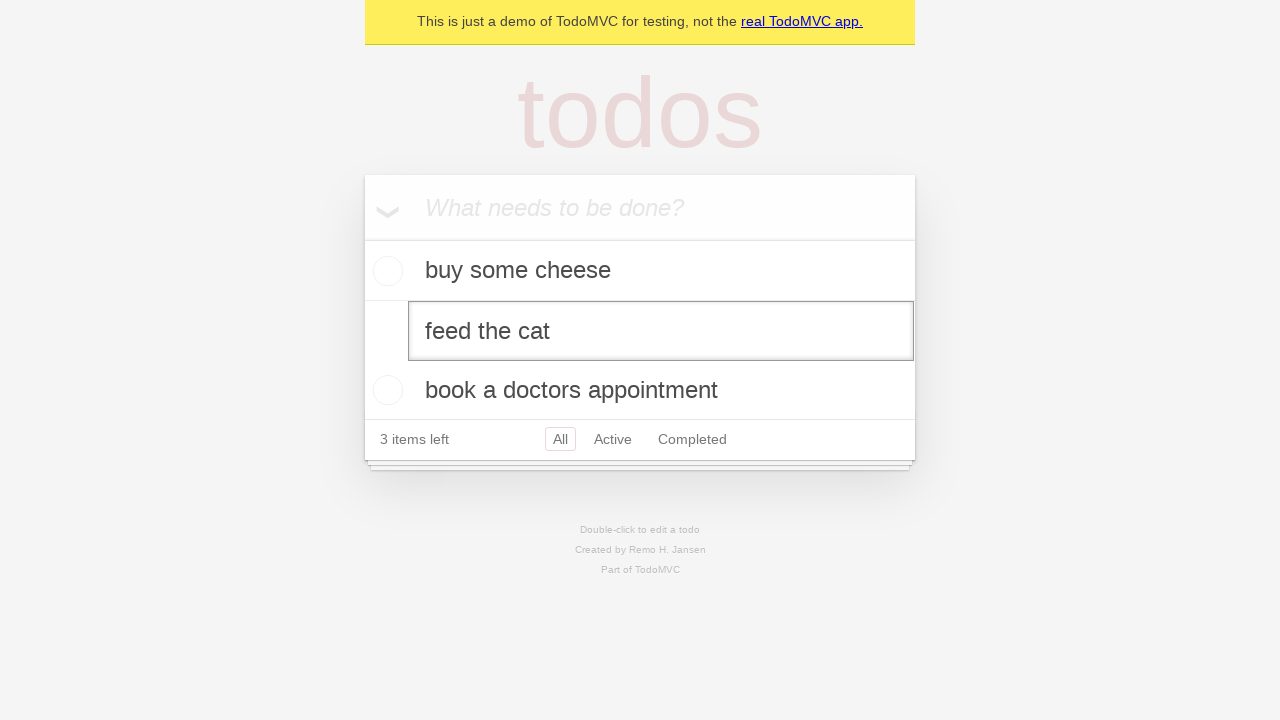

Filled edit field with text containing leading and trailing whitespace on internal:testid=[data-testid="todo-item"s] >> nth=1 >> internal:role=textbox[nam
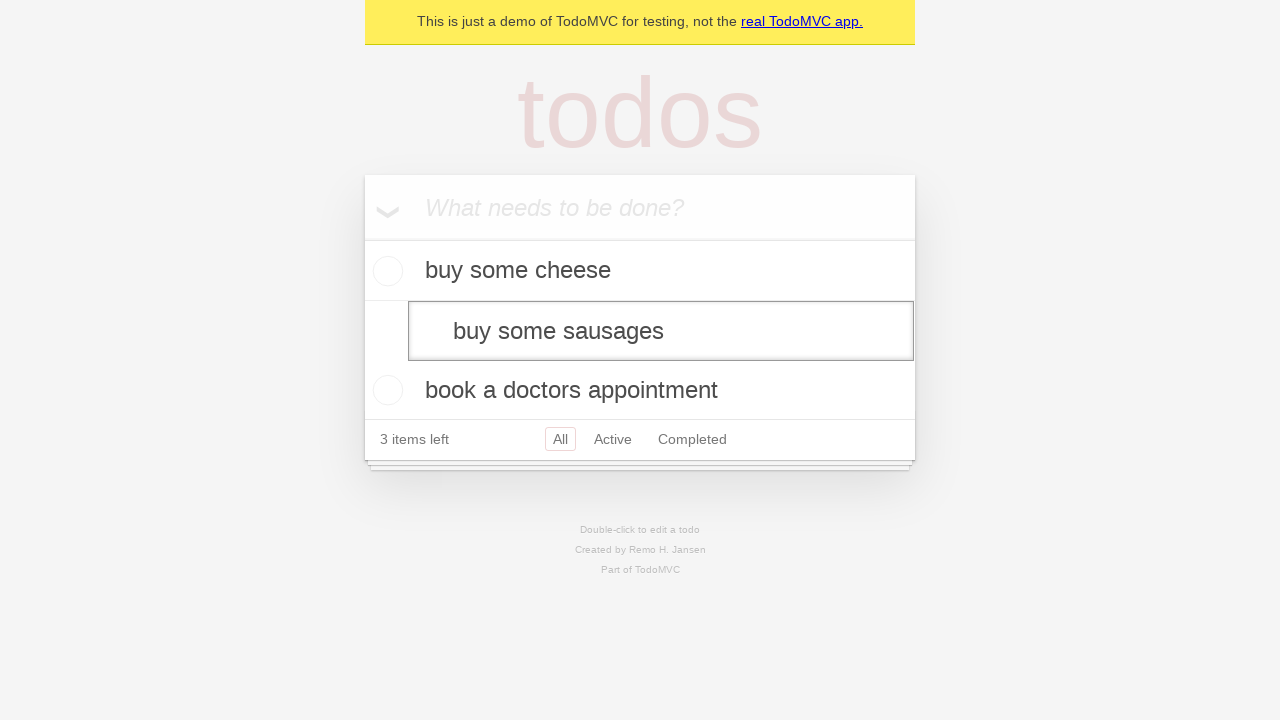

Pressed Enter to confirm the edited todo item with trimmed text on internal:testid=[data-testid="todo-item"s] >> nth=1 >> internal:role=textbox[nam
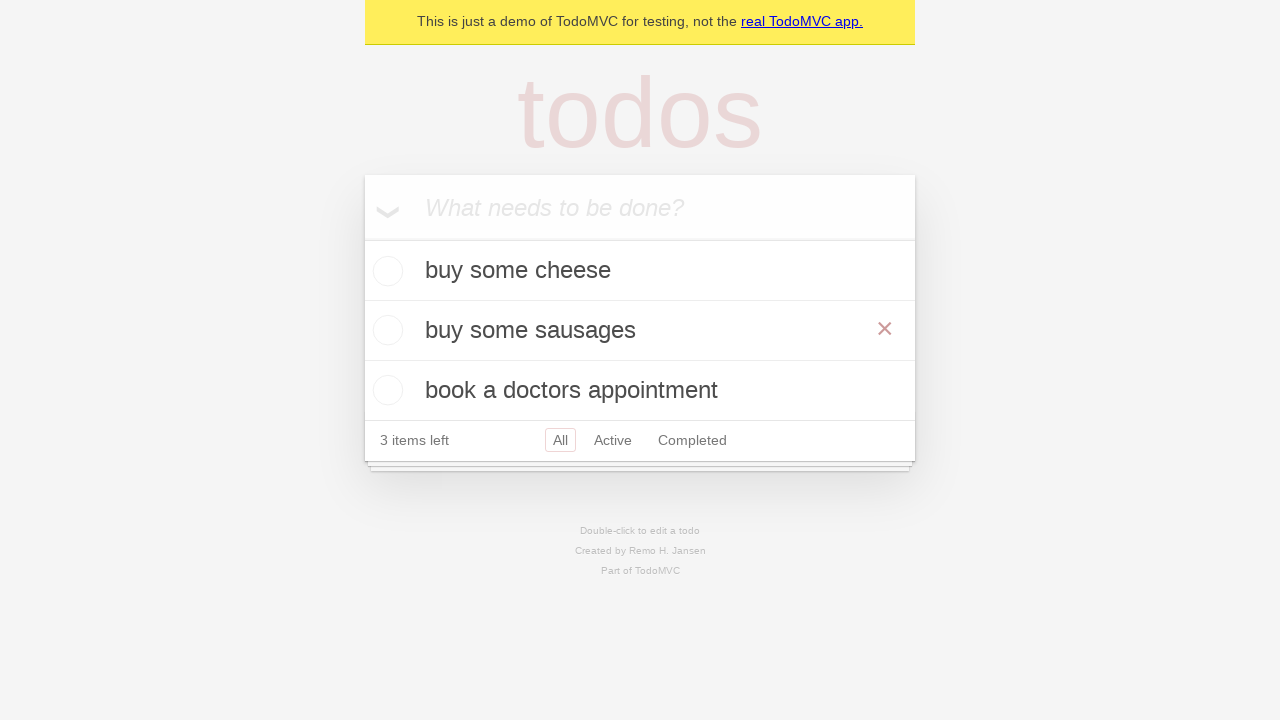

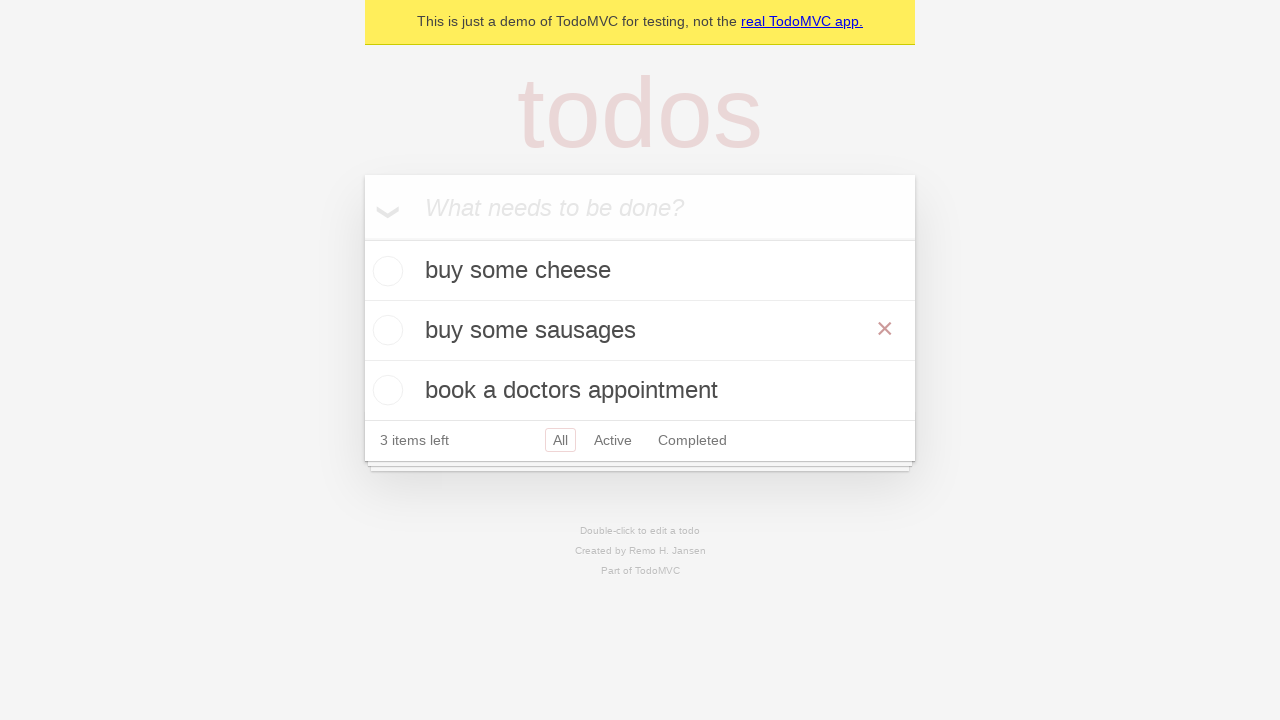